Tests the RODE website dealer search functionality by selecting Vietnam as country, entering Ho Chi Minh as search query, and verifying search results

Starting URL: https://rode.com/en/support/where-to-buy

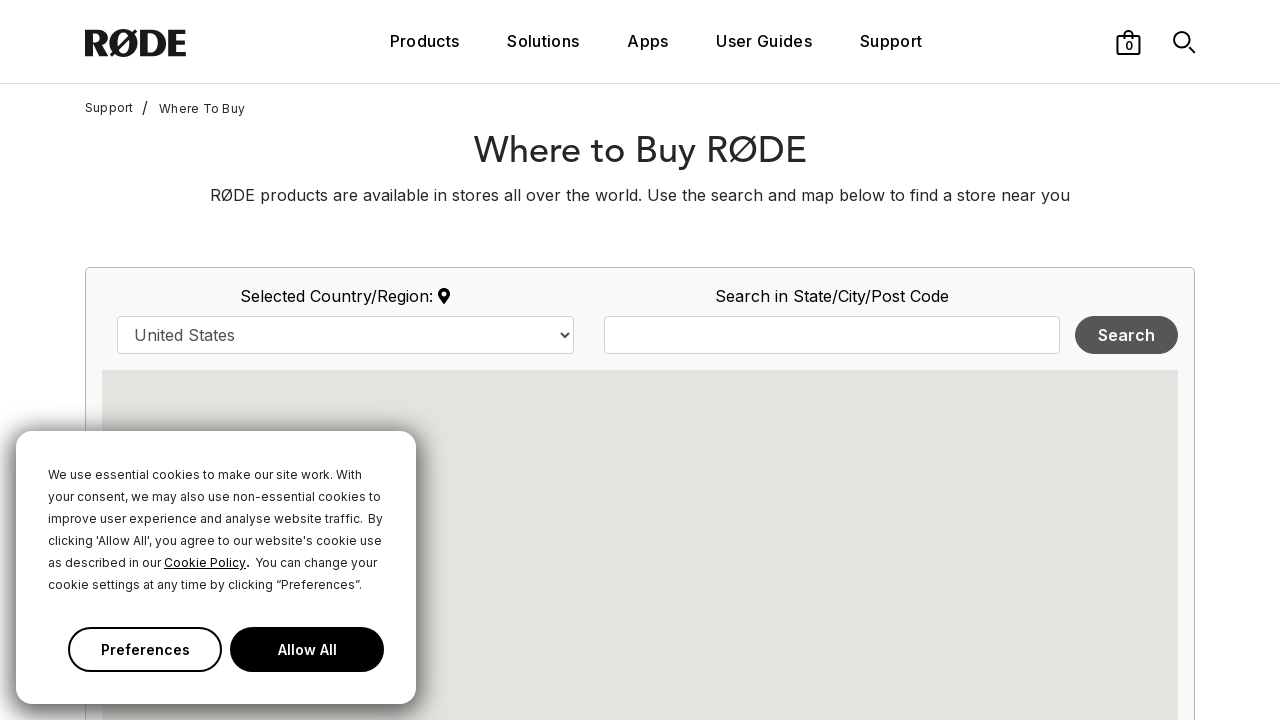

Waited for page to load (3 seconds)
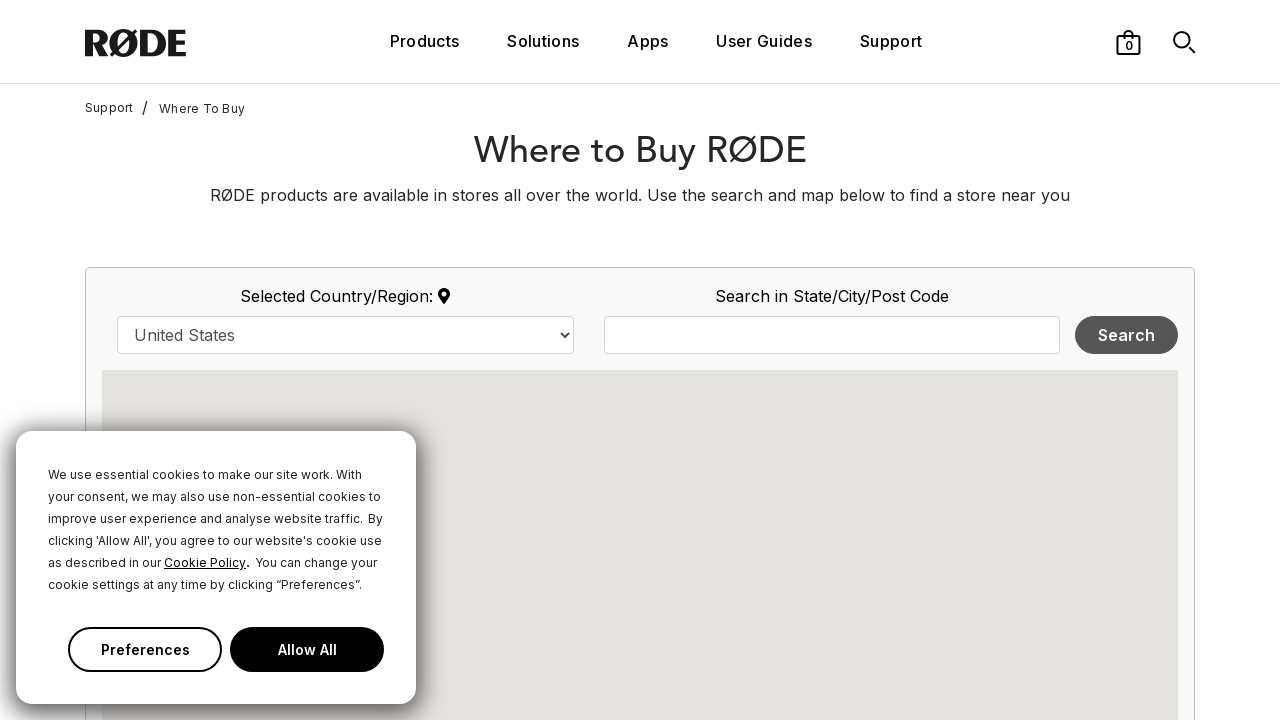

Selected Vietnam from country dropdown on select#country
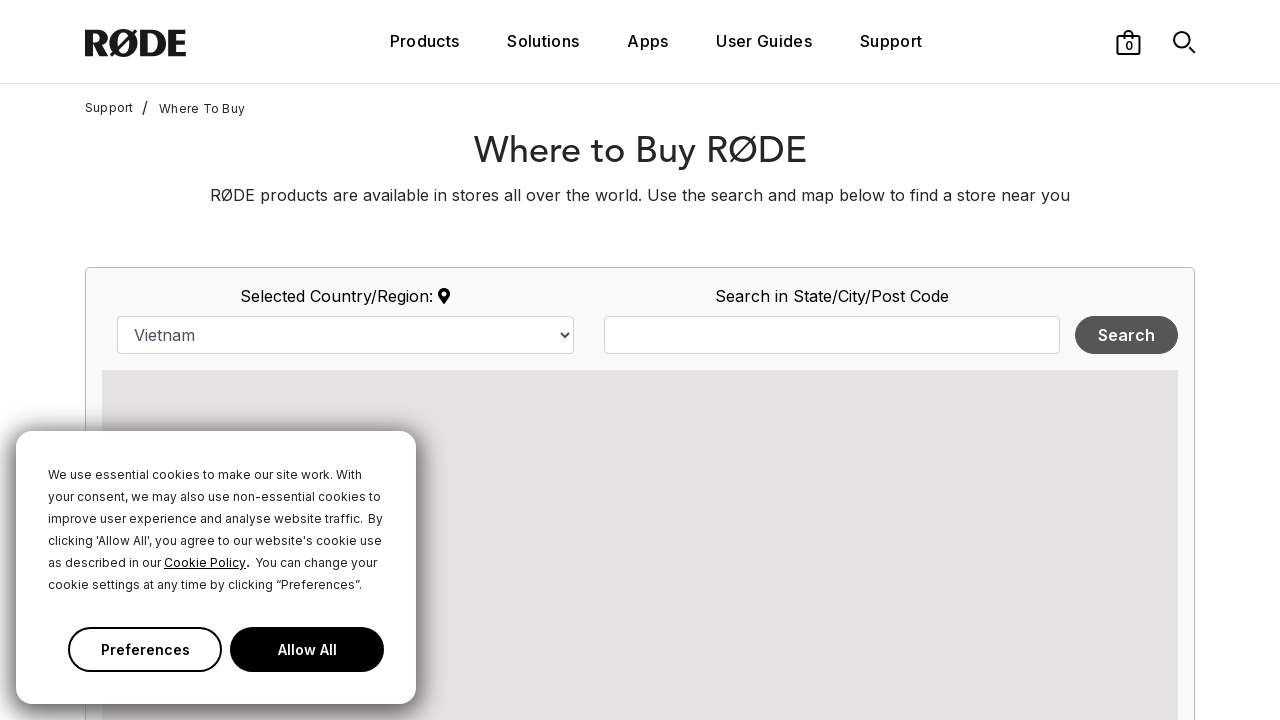

Entered 'HO CHI MINH' in search query field on input#map_search_query
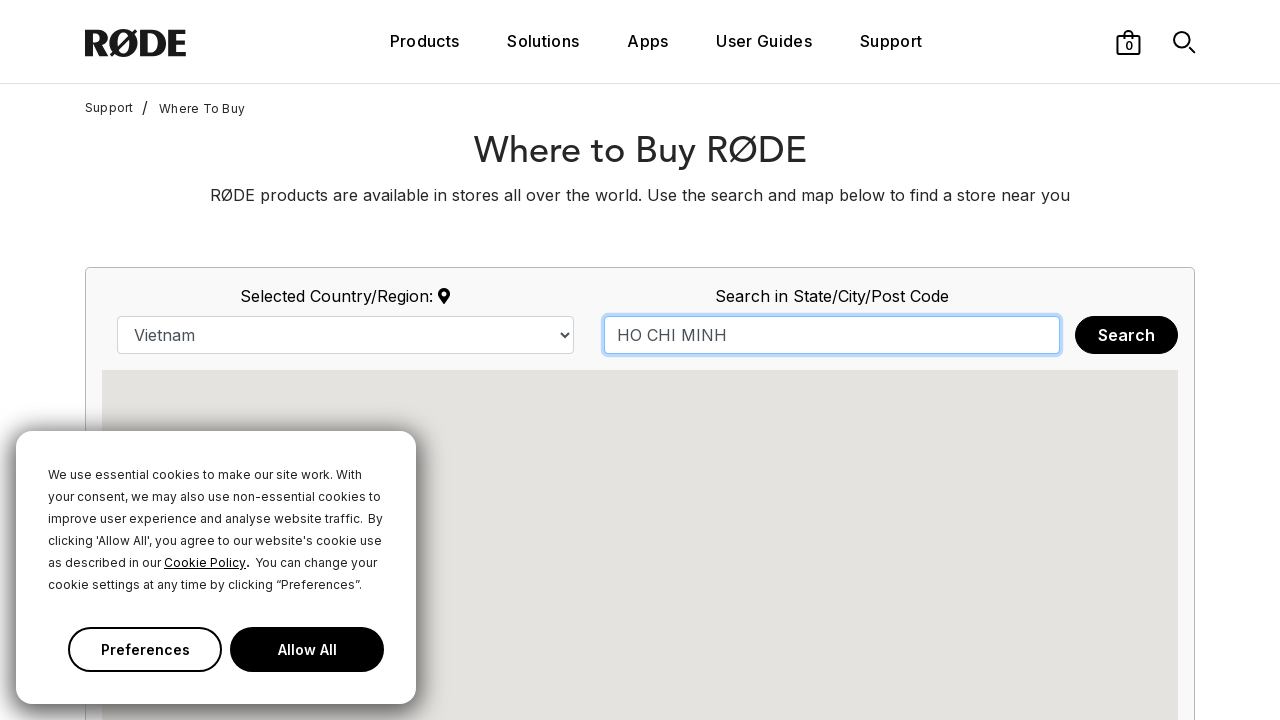

Clicked Search button at (1126, 335) on button:text('Search')
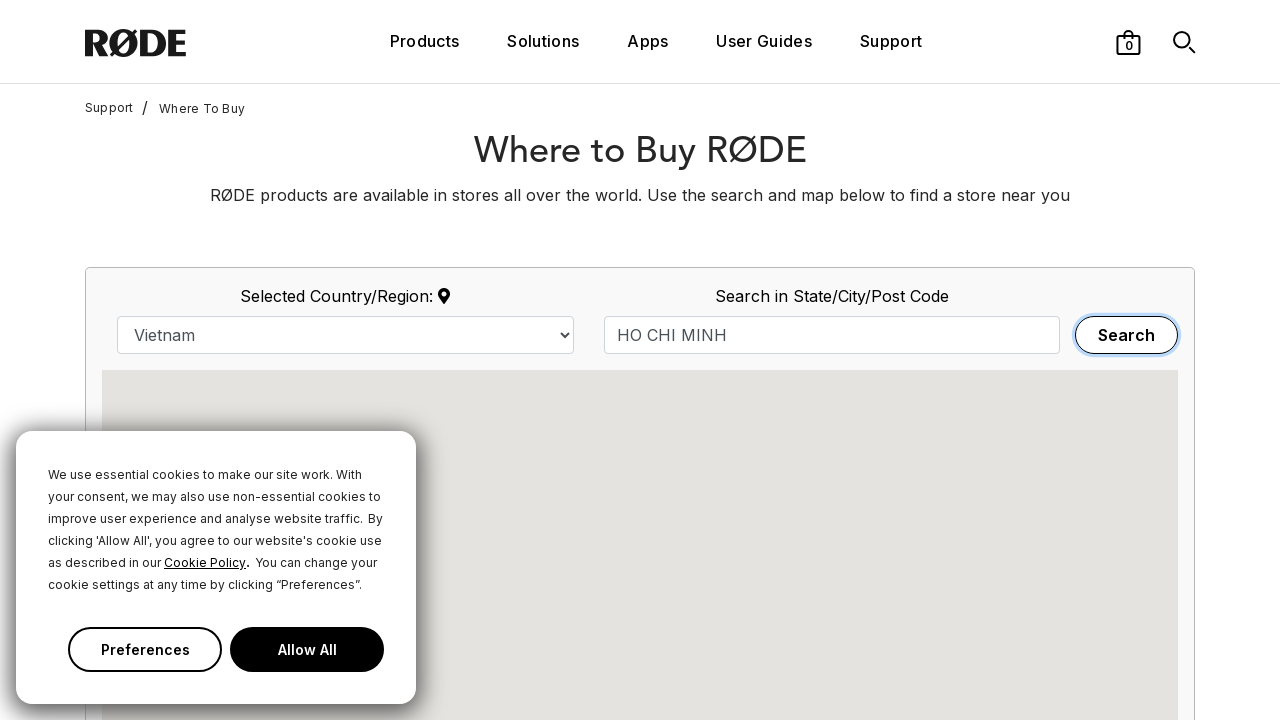

Waited for search results to load (3 seconds)
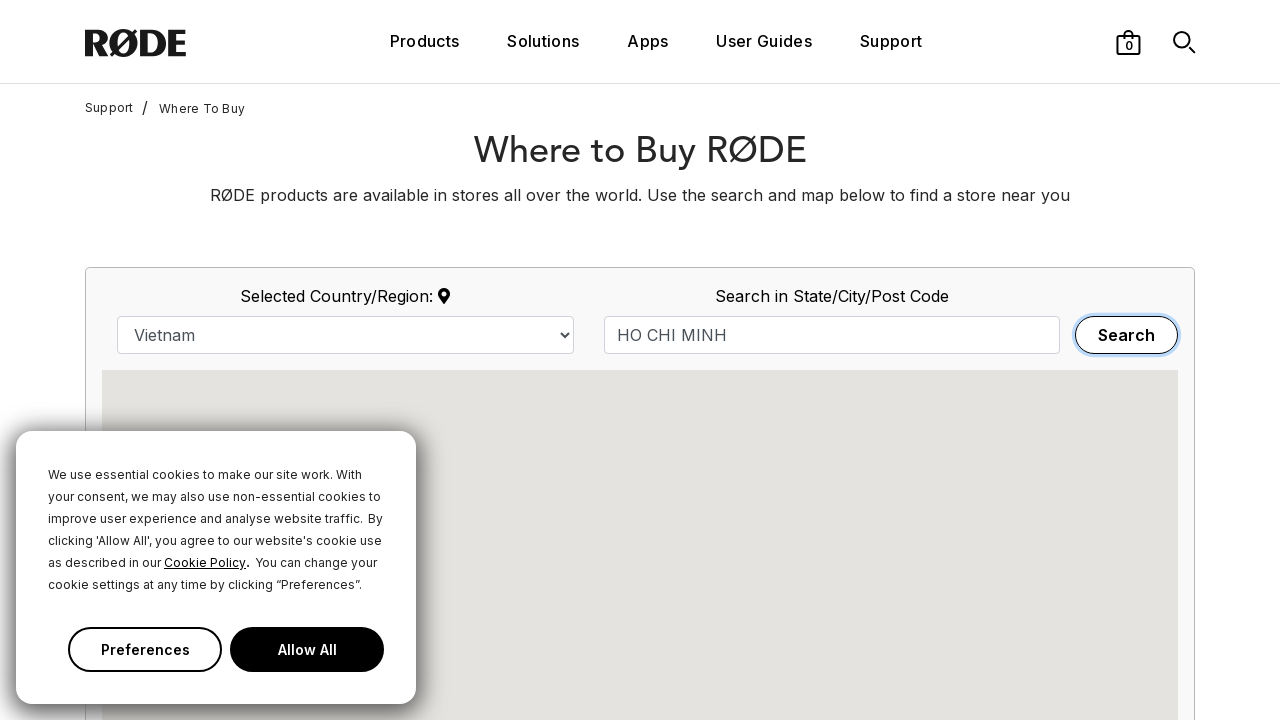

Located dealer name elements
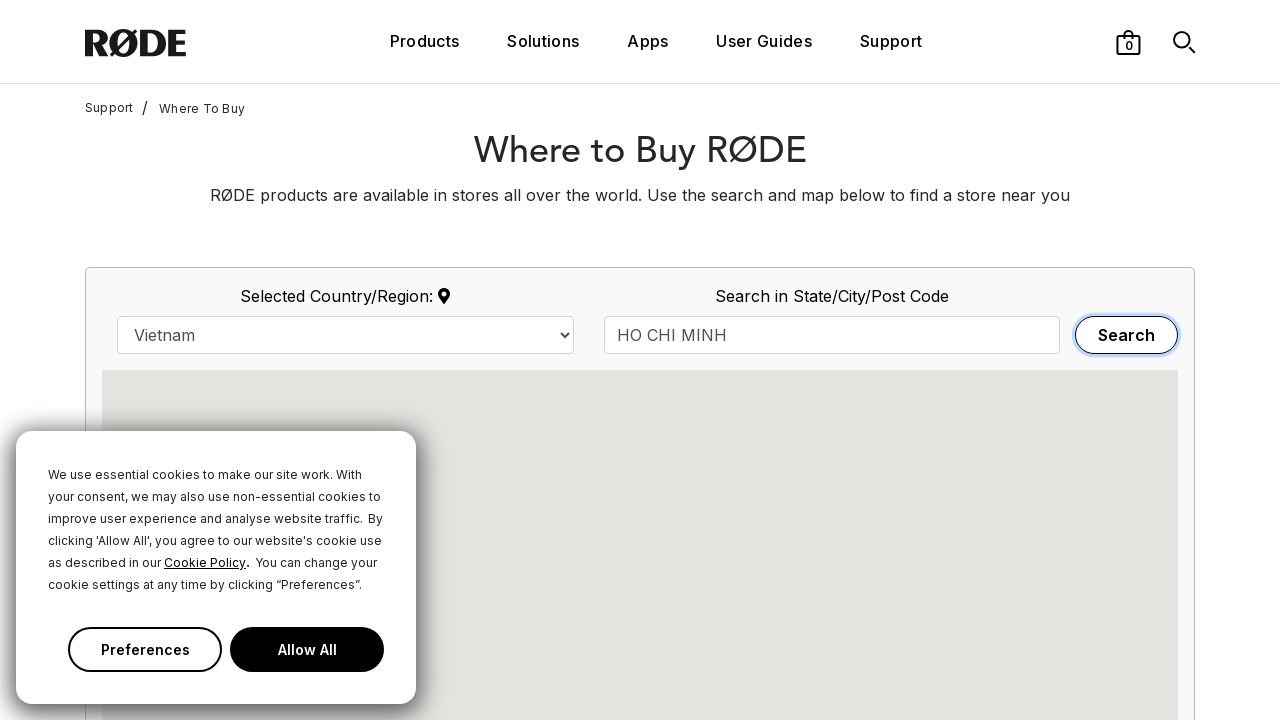

Verified that 16 dealers were found in search results
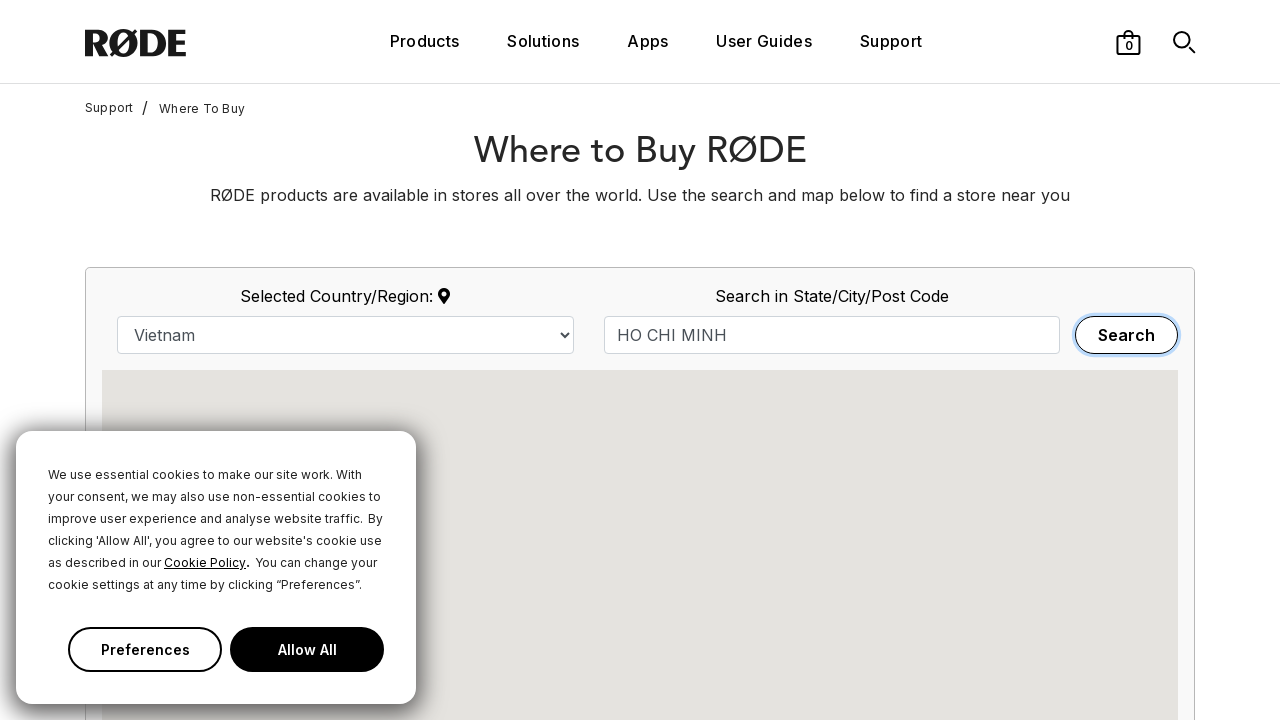

Retrieved all dealer elements
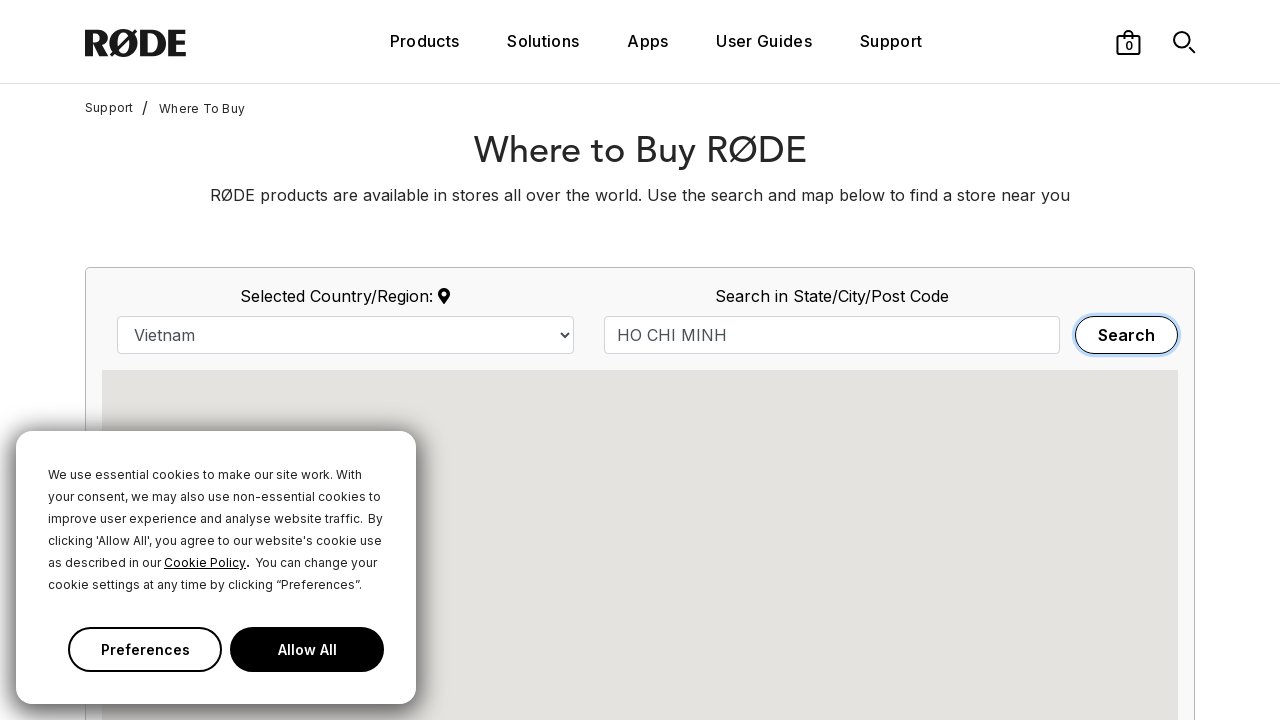

Printed dealer name:  Am Nhac Viet Thuong , Ltd
    
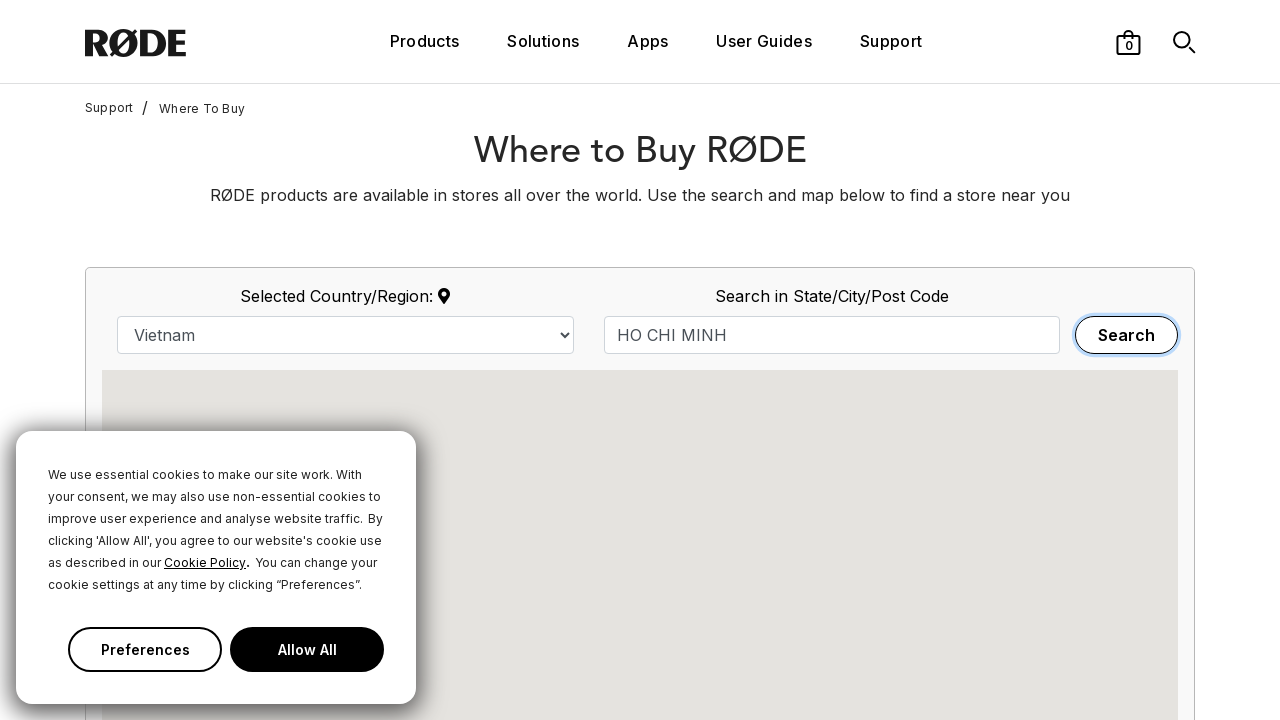

Printed dealer name:  Binh Minh Digital
    
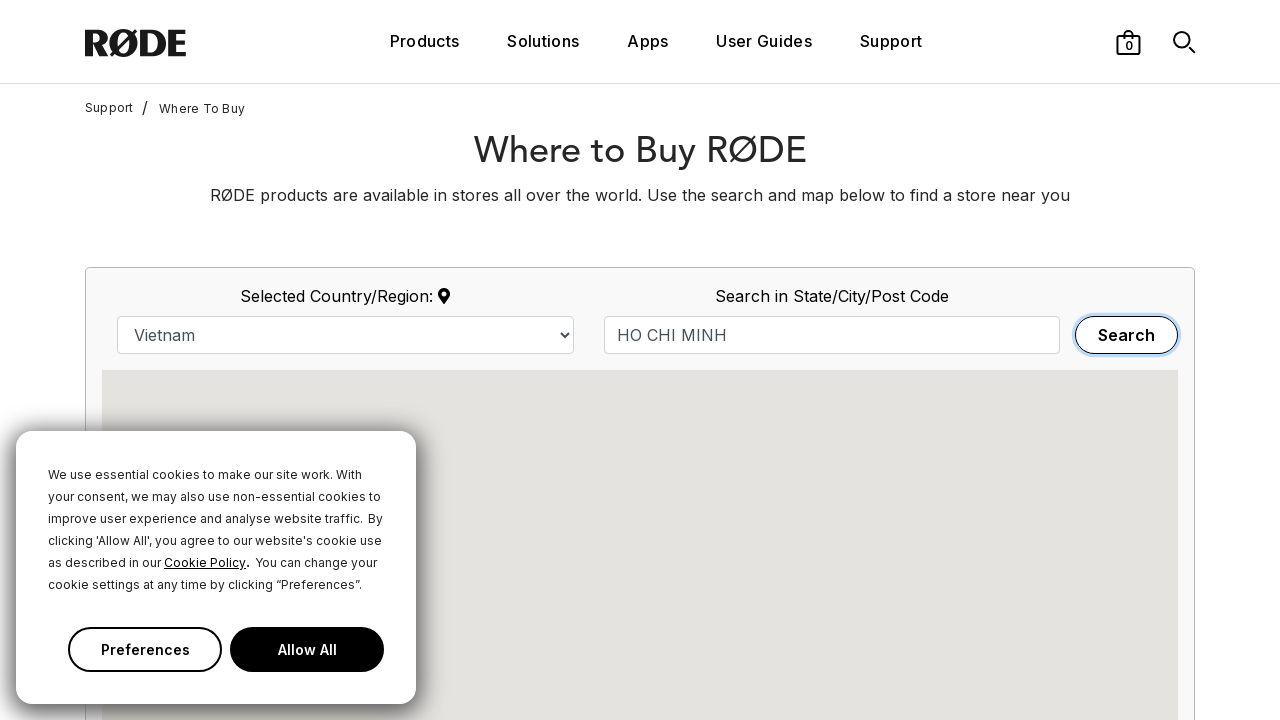

Printed dealer name:  BKIN VN
    
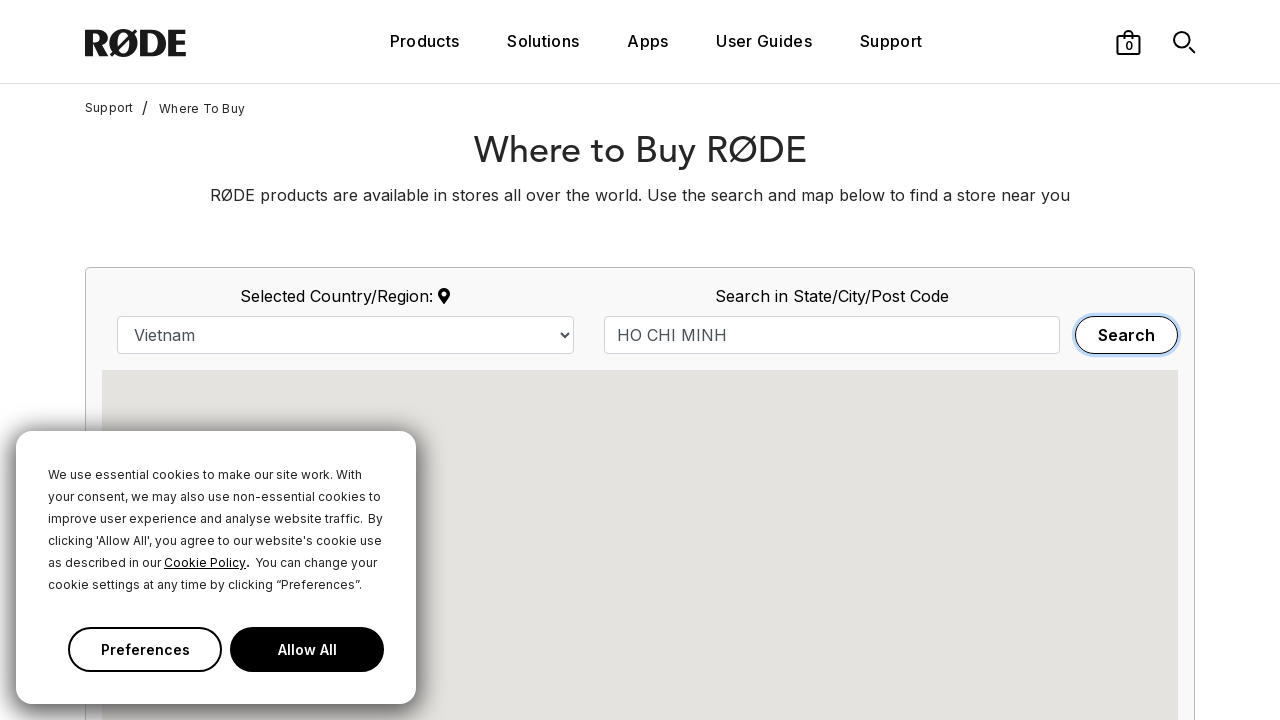

Printed dealer name:  Cong Ty TNHH Cong Nghe Di Dong Mai Nguyen
    
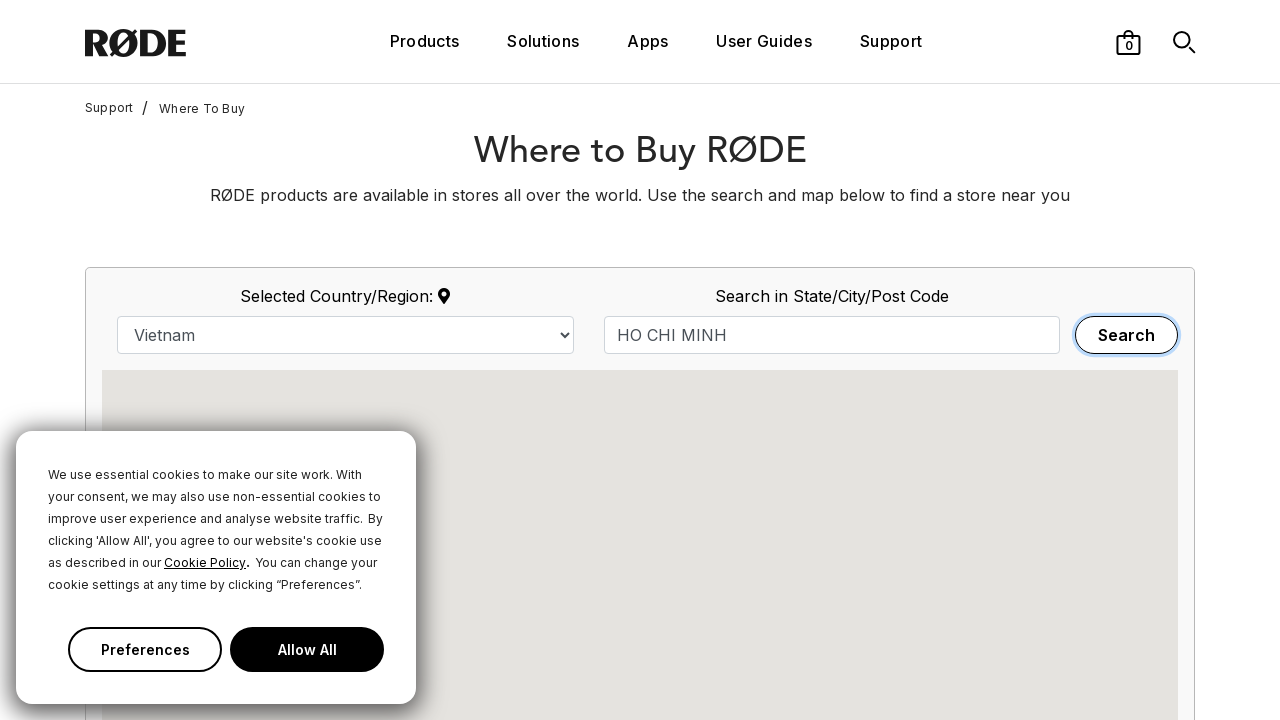

Printed dealer name:  CONG TY TNHH TM DV TIN THINH THANH
    
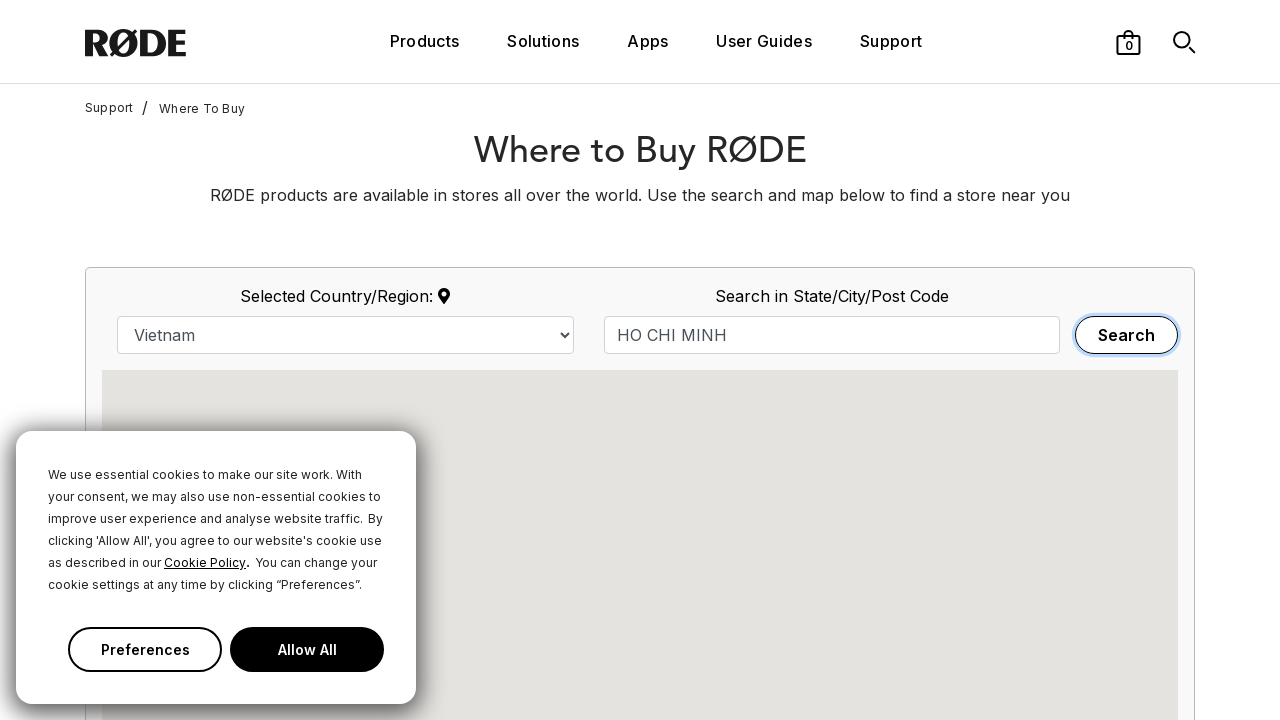

Printed dealer name:  CONG TY TNHH TM DV TIN THINH THANH
    
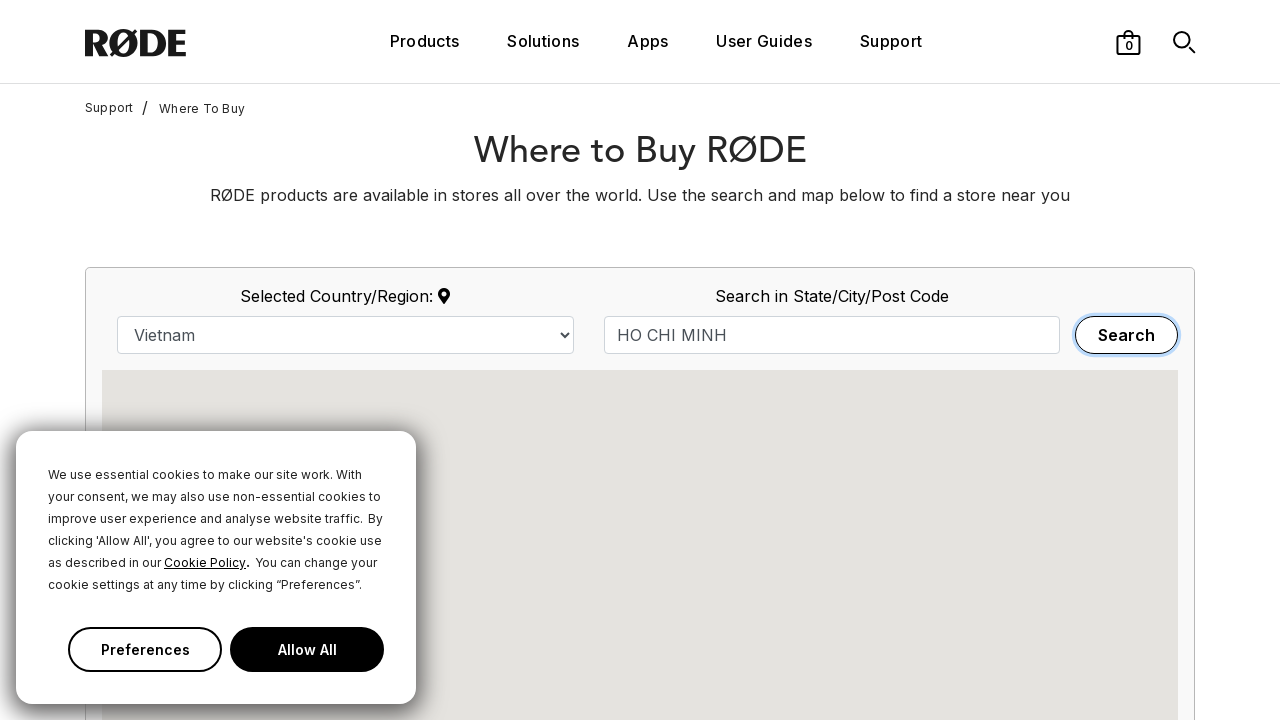

Printed dealer name:  CONG TY TNHH TM DV TIN THINH THANH
    
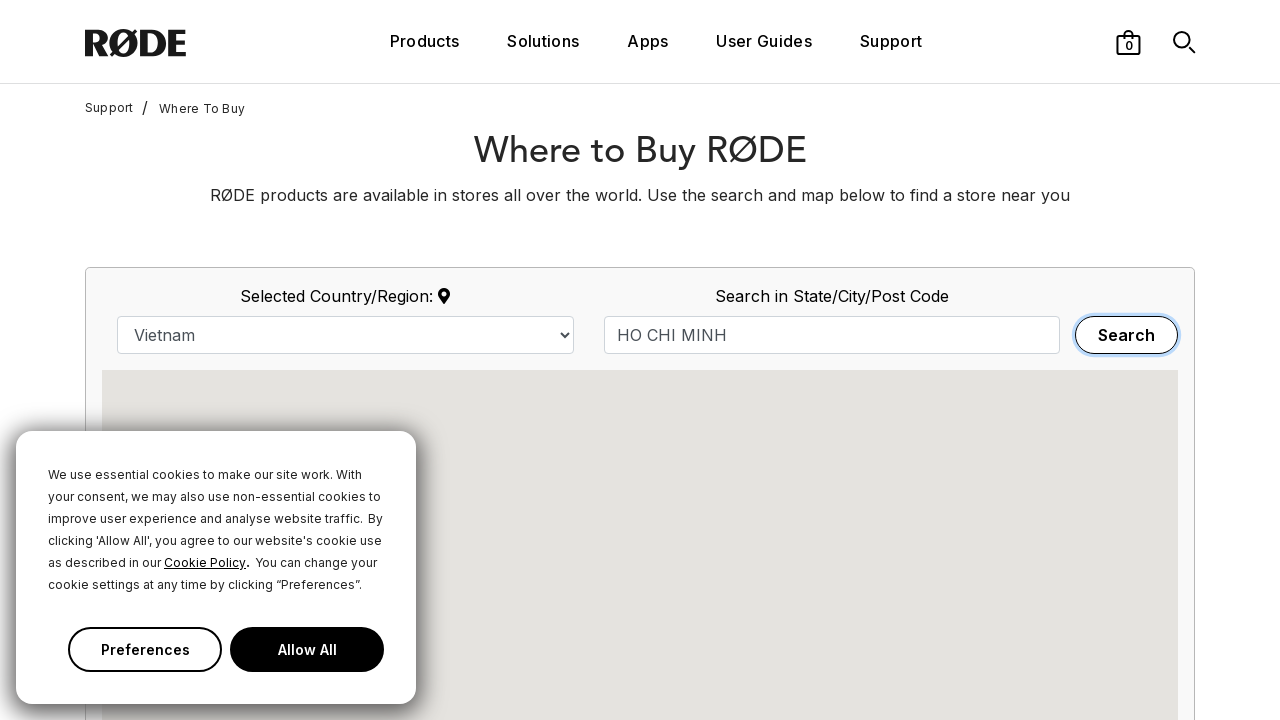

Printed dealer name:  Công Ty TNHH Kỹ Thuật Số Phú Quang
    
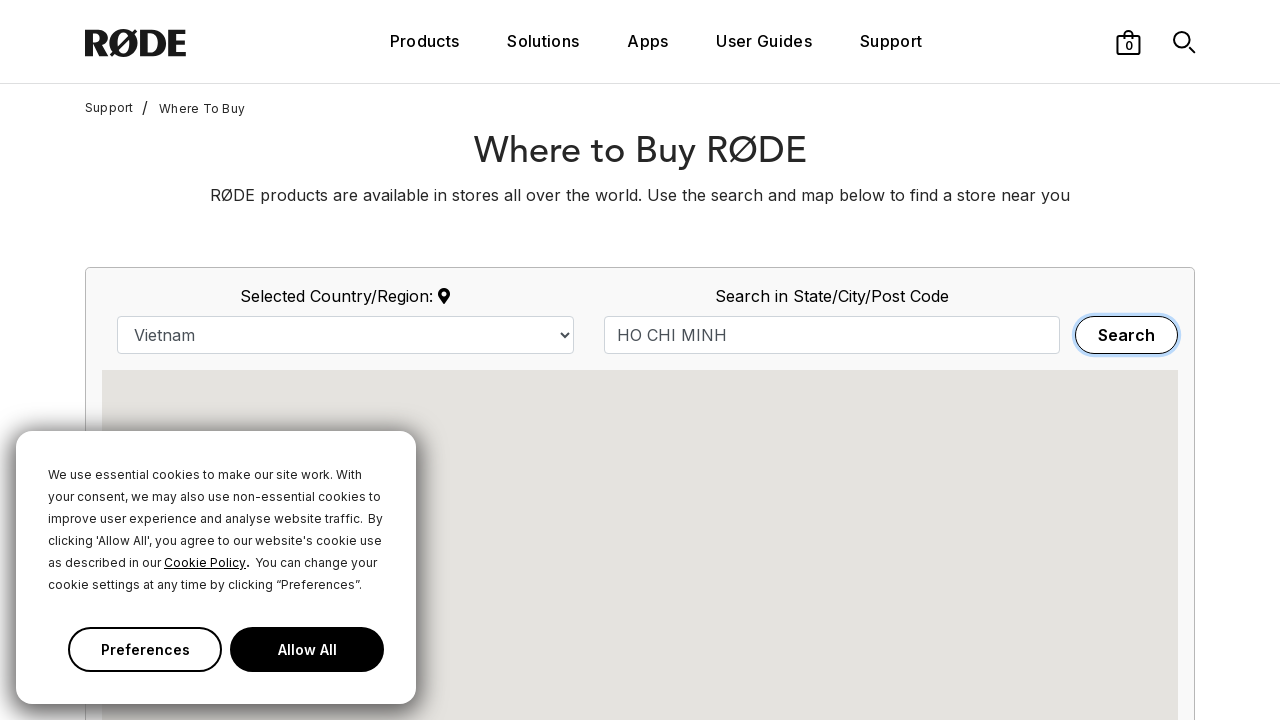

Printed dealer name:  DOF.Zone Store
    
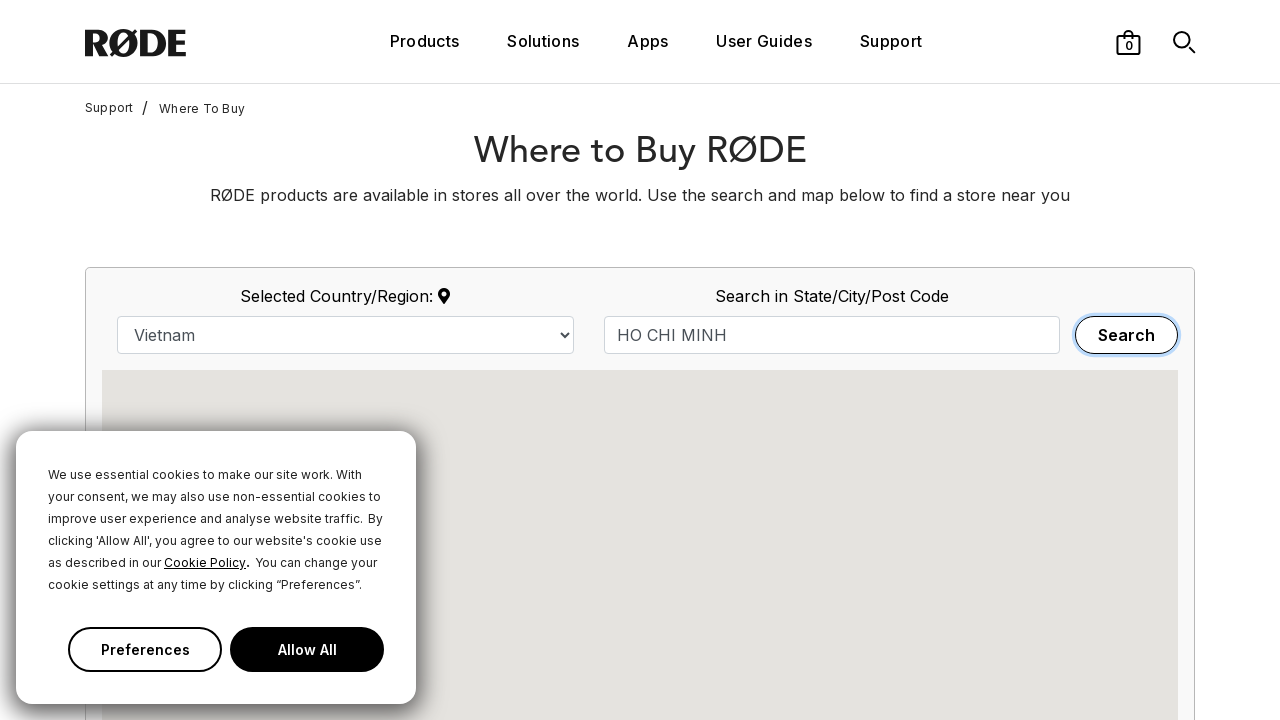

Printed dealer name:  HT CAMERA CO., LTD.
    
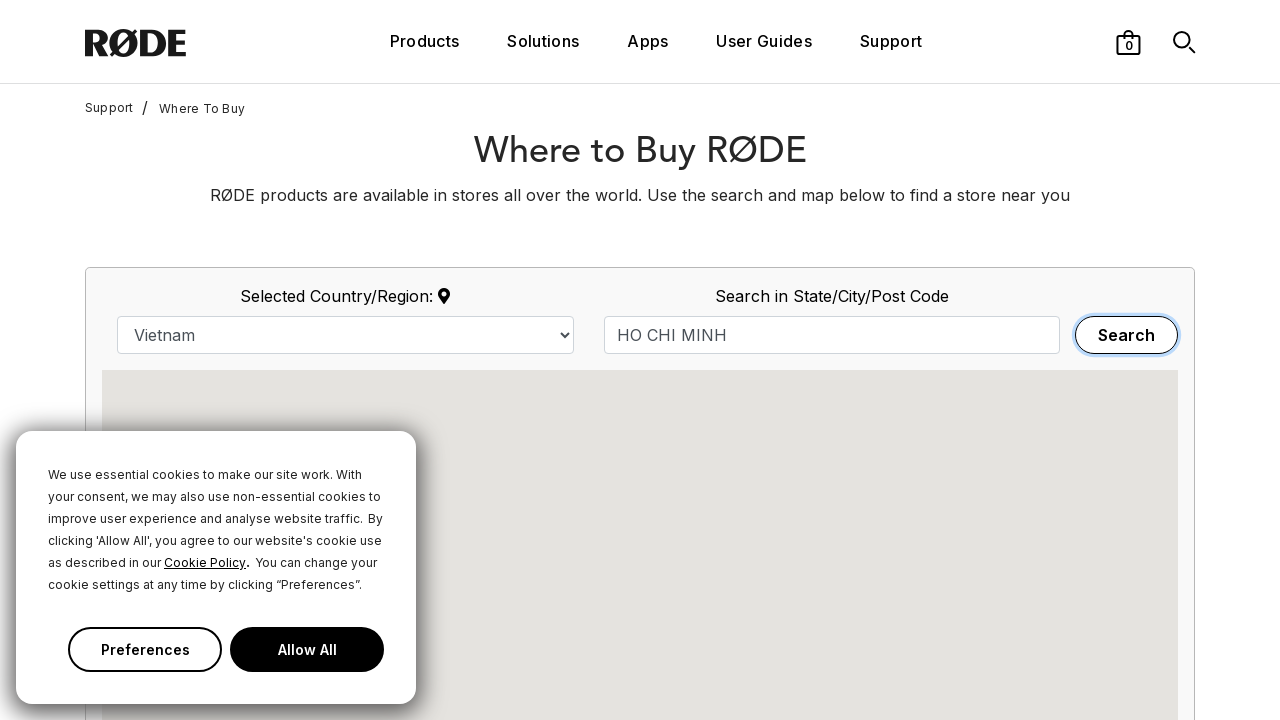

Printed dealer name:  Nhat Nguyen Camera
    
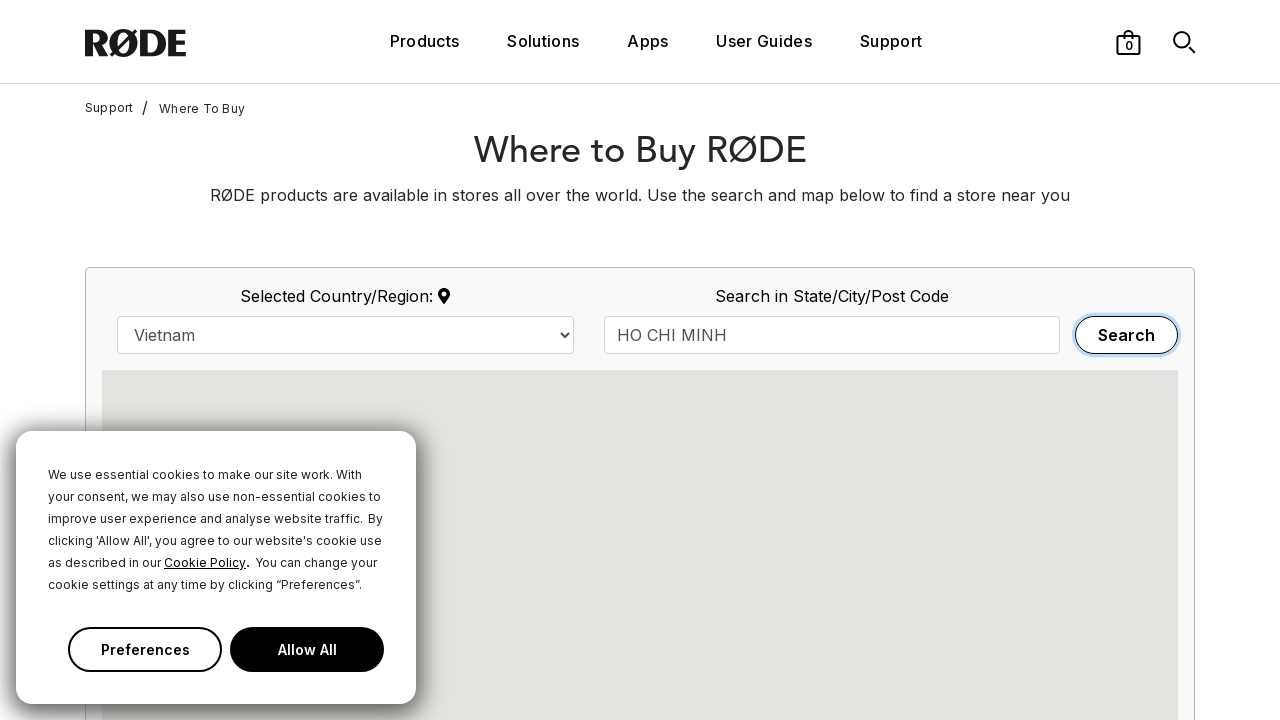

Printed dealer name:  Shop Nhiep Anh.
    
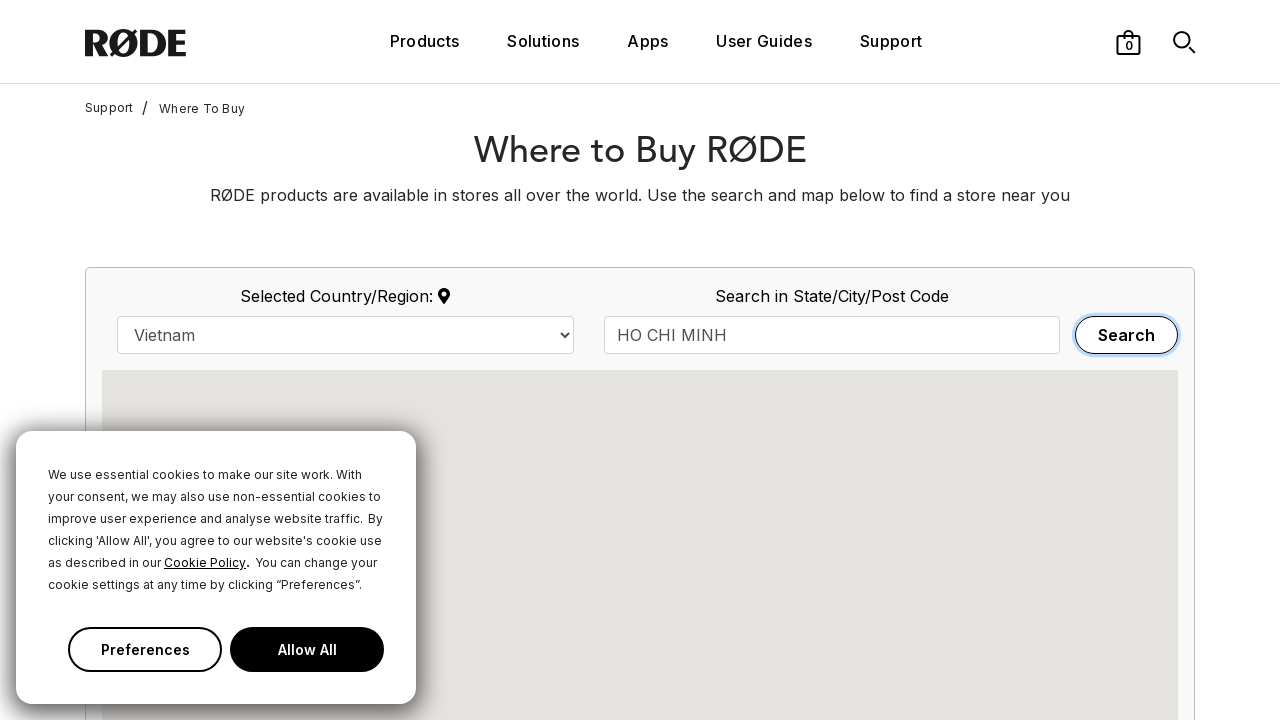

Printed dealer name:  SLAB.VN
    
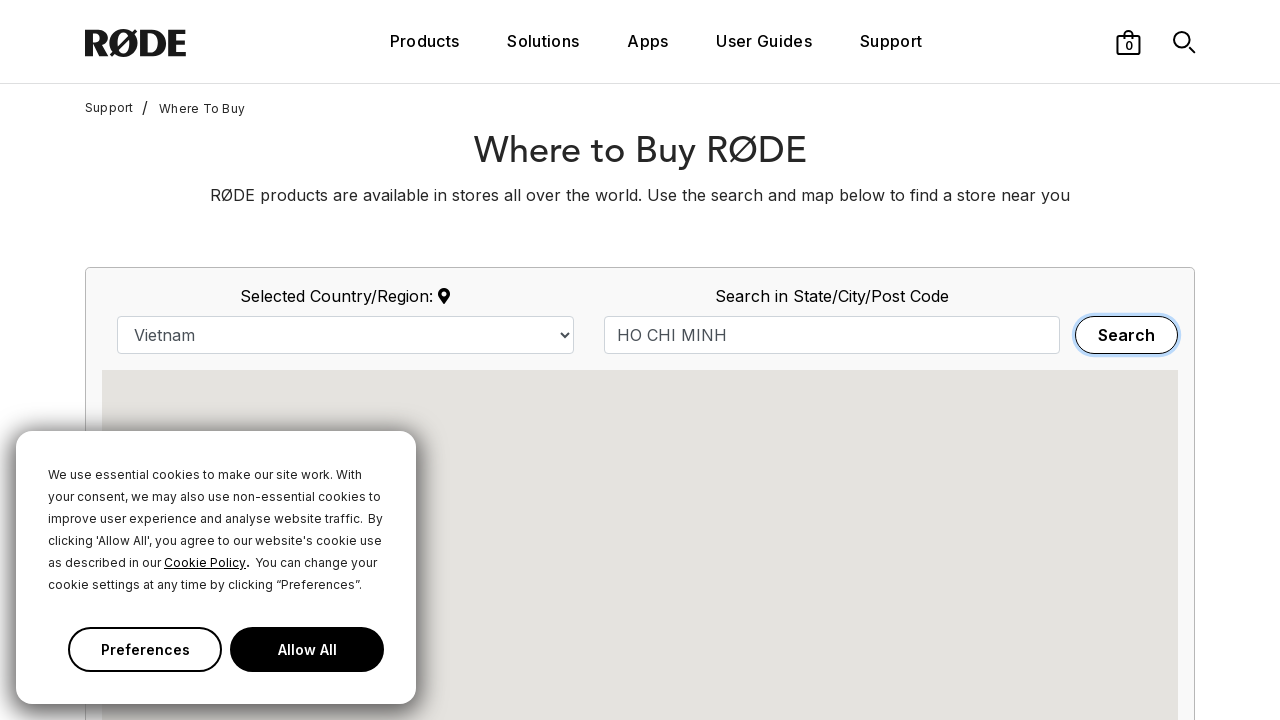

Printed dealer name:  Viet Thanh Company, Ltd
    
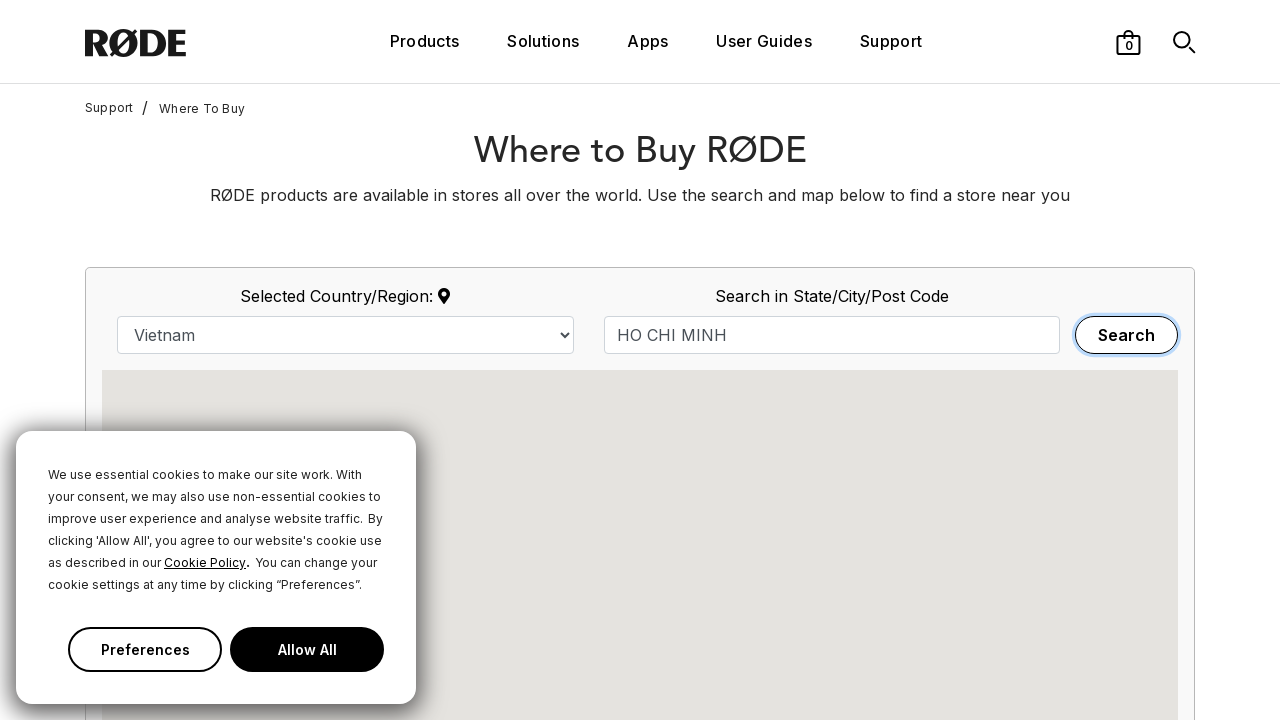

Printed dealer name:  Viet Thuong Co. Ltd
    
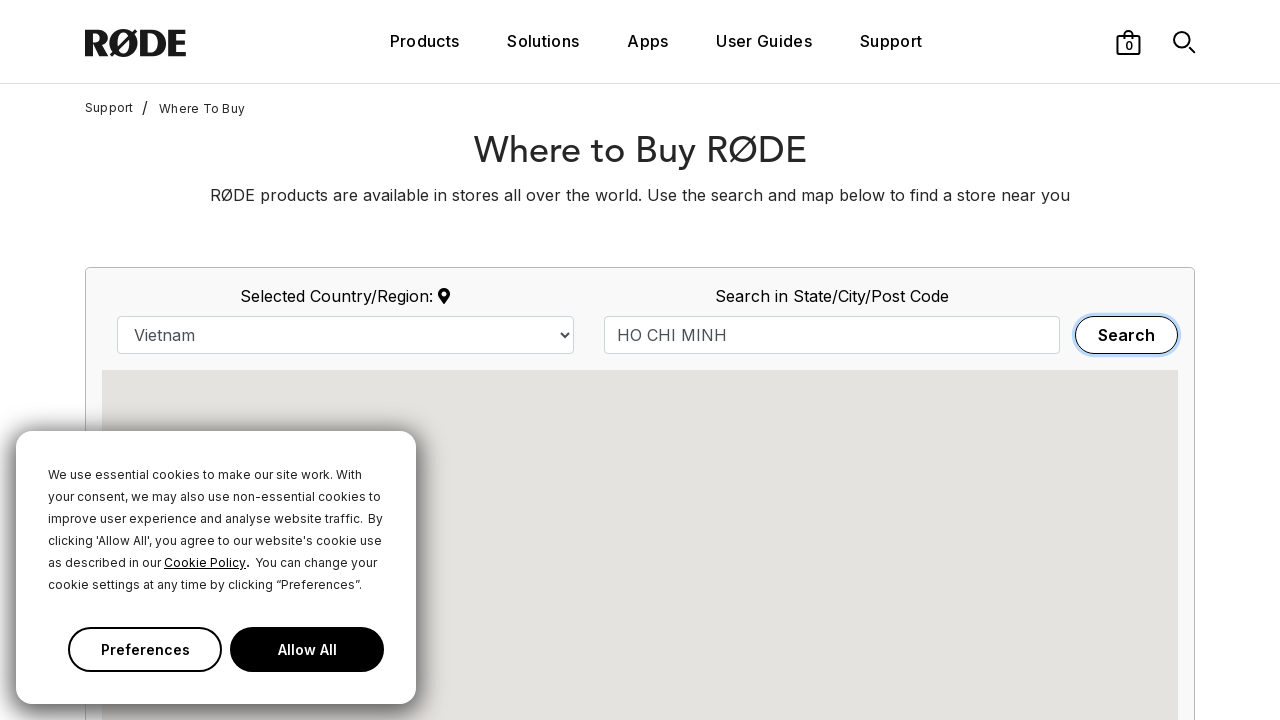

Printed dealer name:  VINASOUND CO., LTD
    
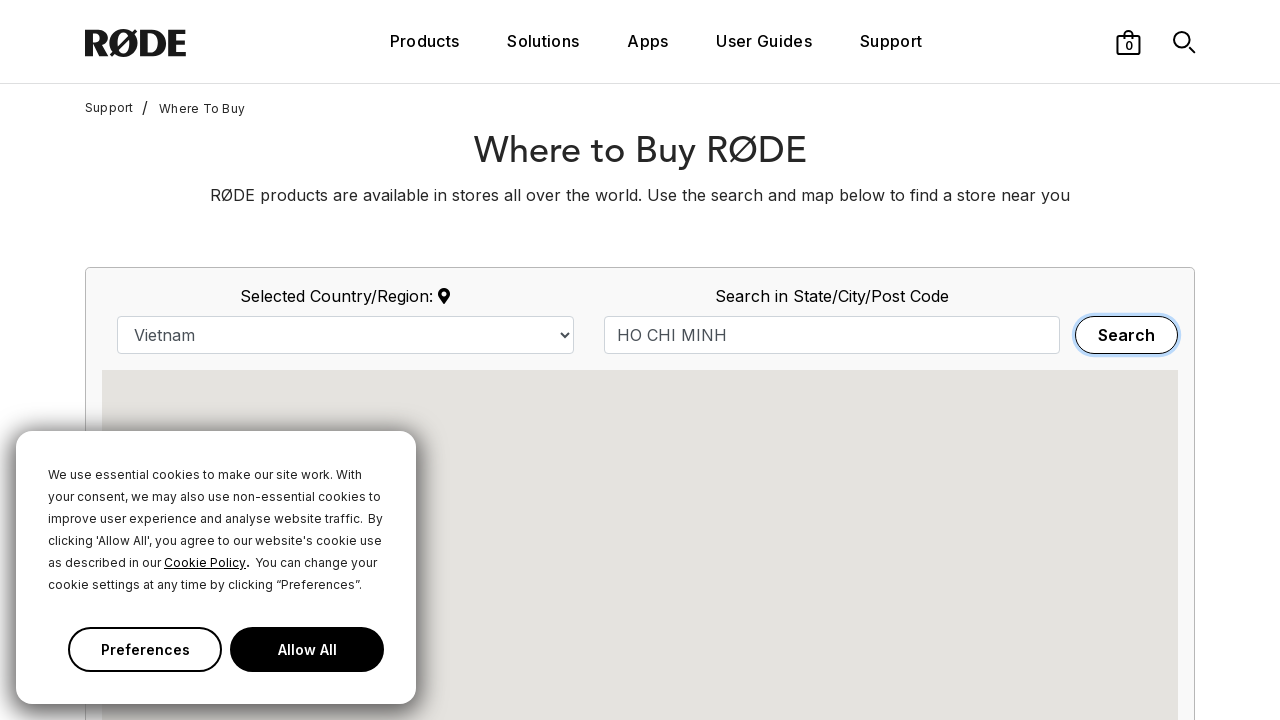

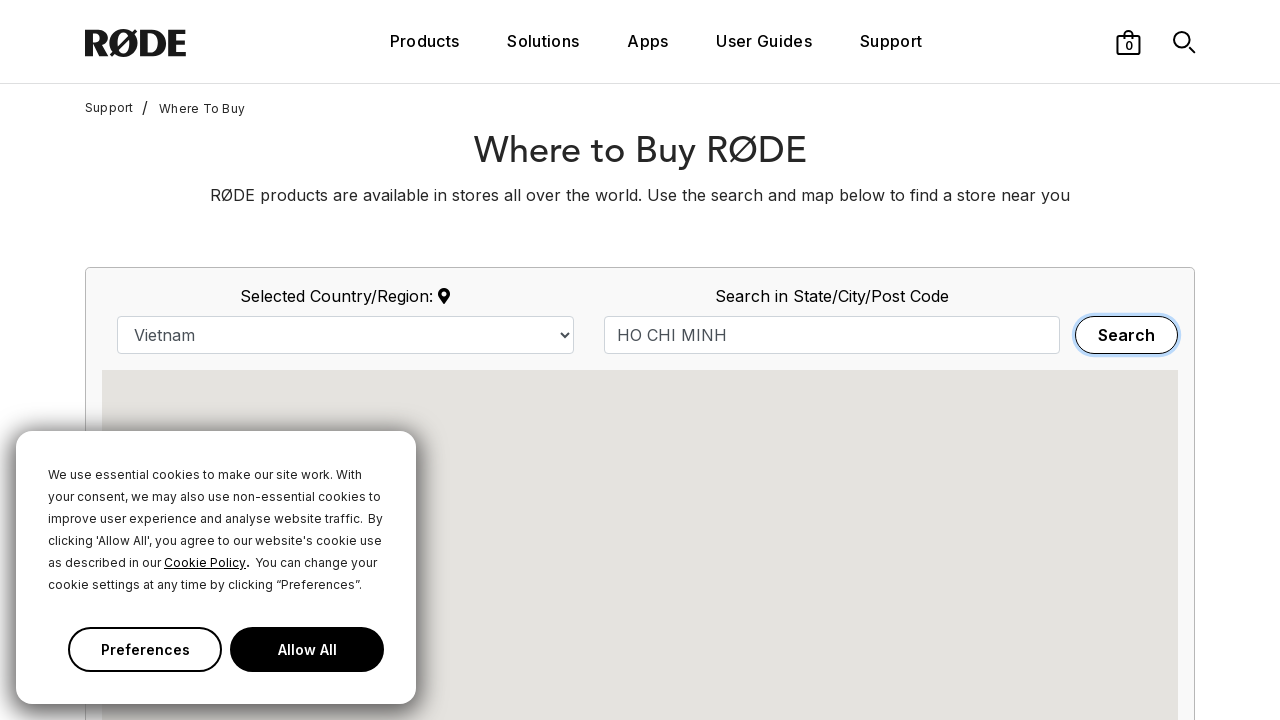